Tests file upload functionality by selecting a file and uploading it, then verifying the success message is displayed

Starting URL: https://practice.cydeo.com/upload

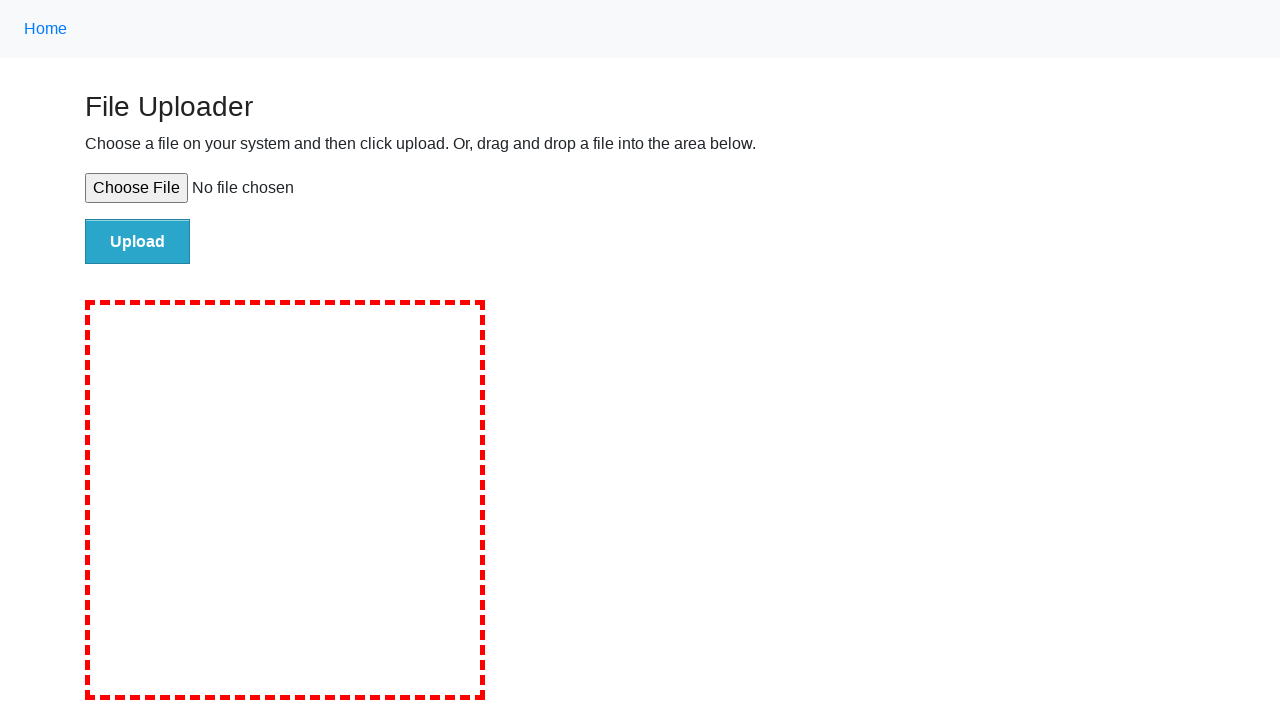

Selected temporary text file for upload
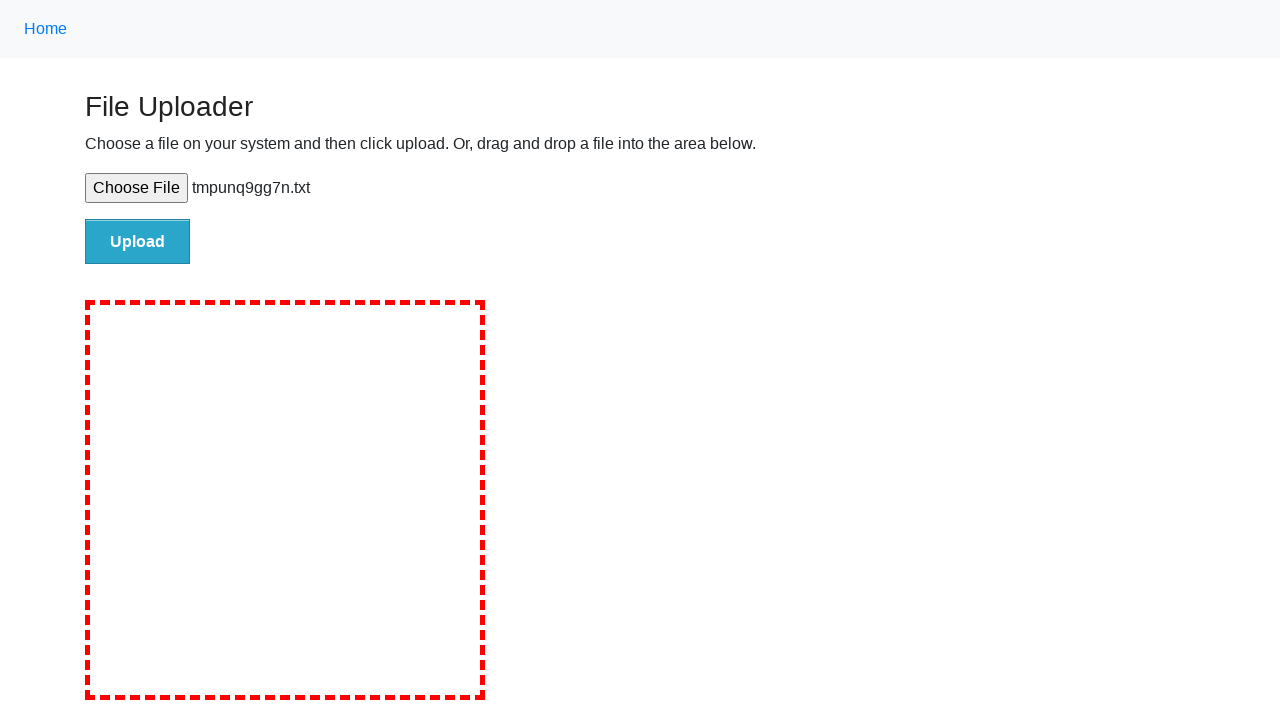

Clicked upload button to submit the file at (138, 241) on #file-submit
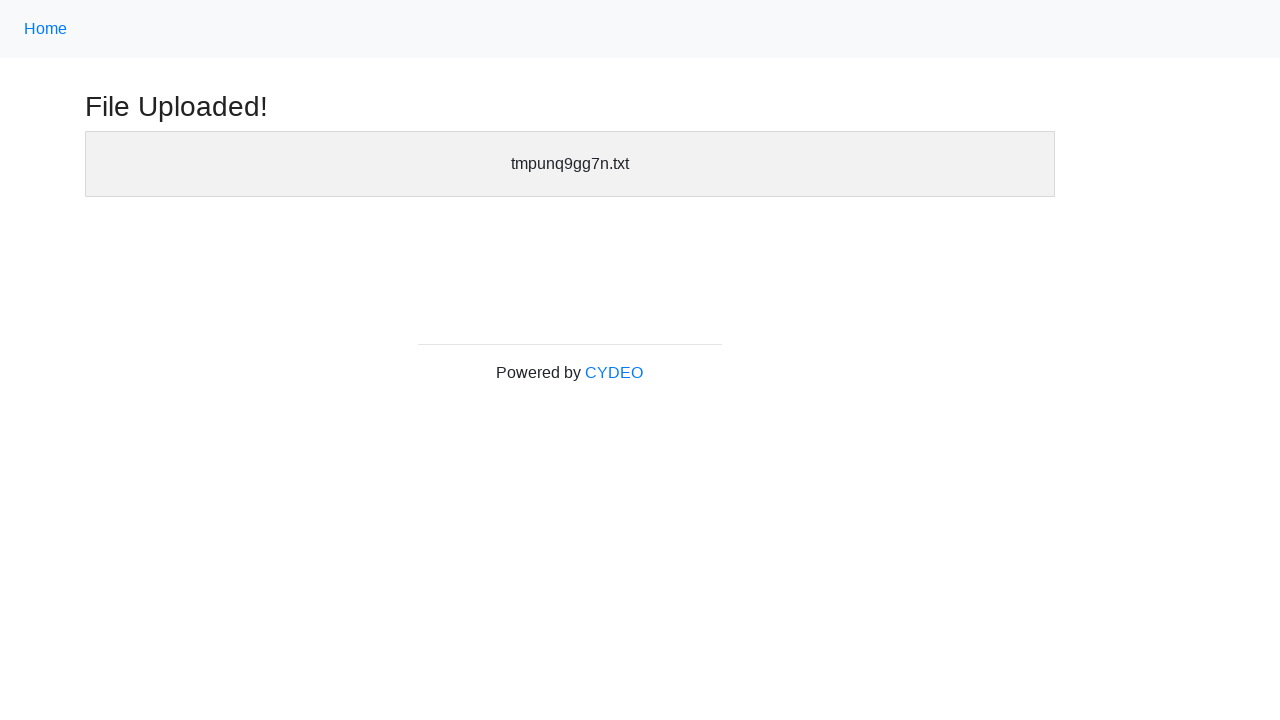

File upload success message appeared
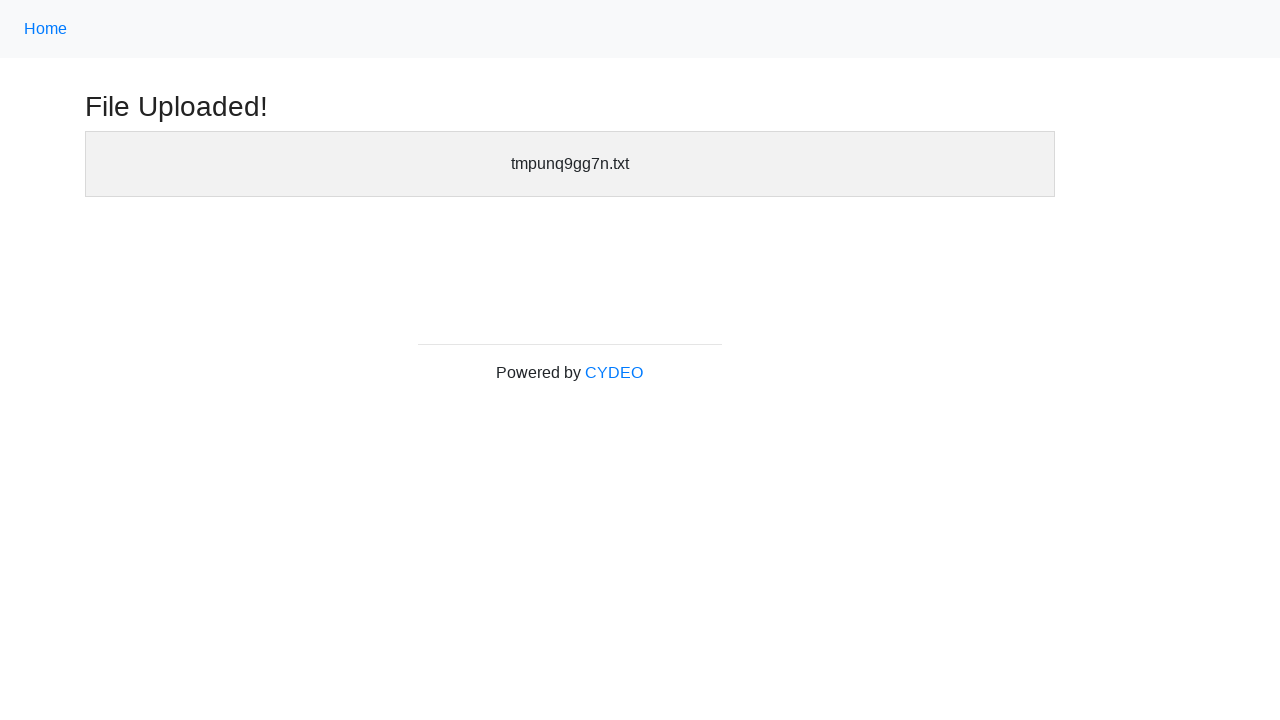

Cleaned up temporary file
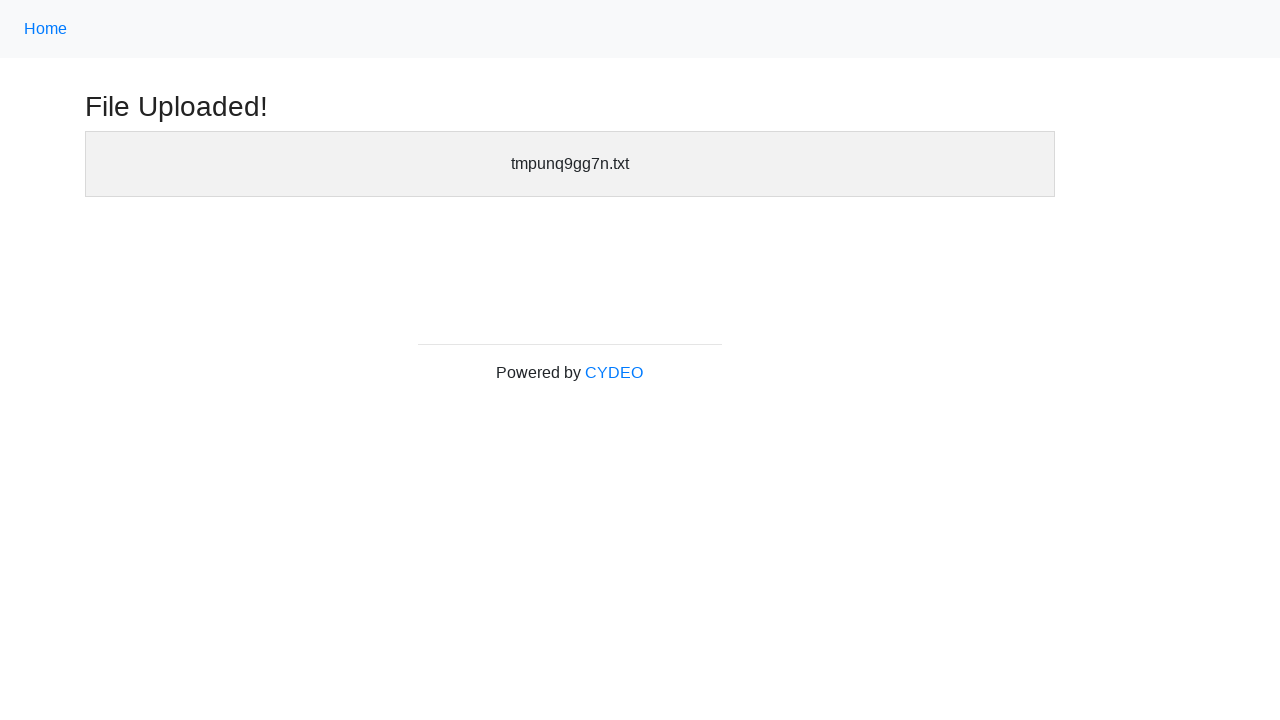

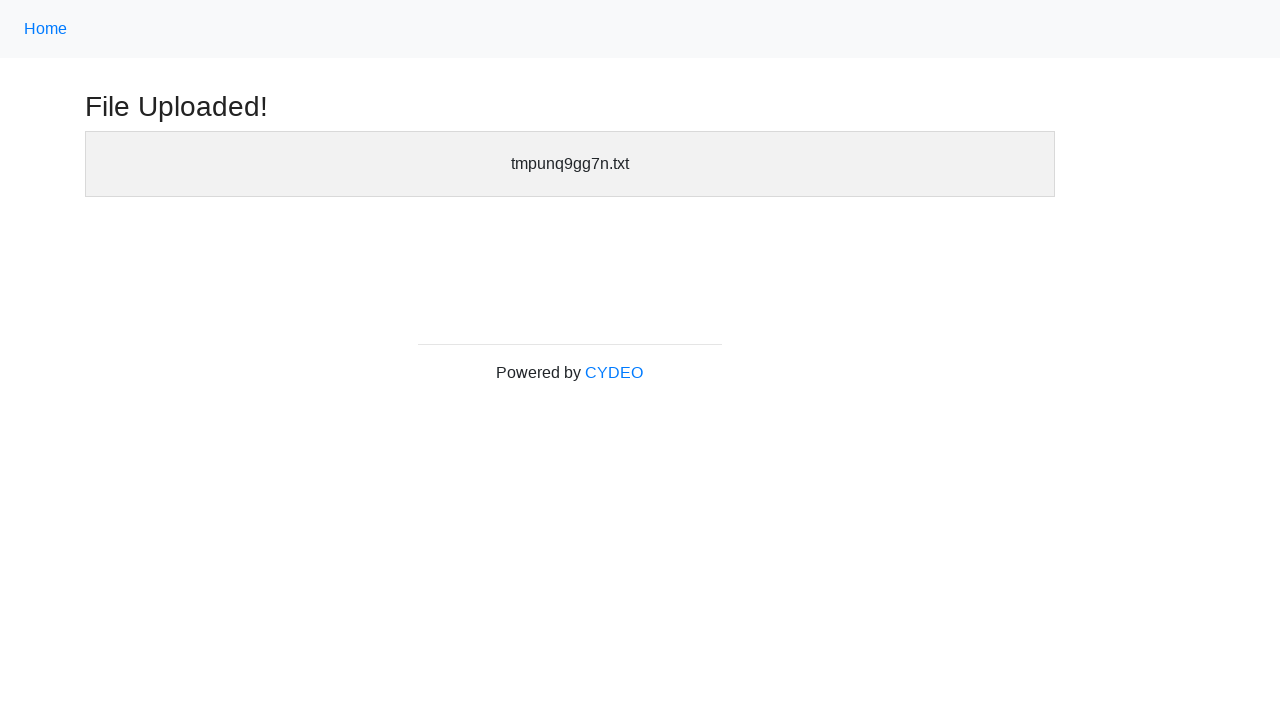